Waits for a specific price to appear, books an item, solves a math problem, and submits the answer

Starting URL: http://suninjuly.github.io/explicit_wait2.html

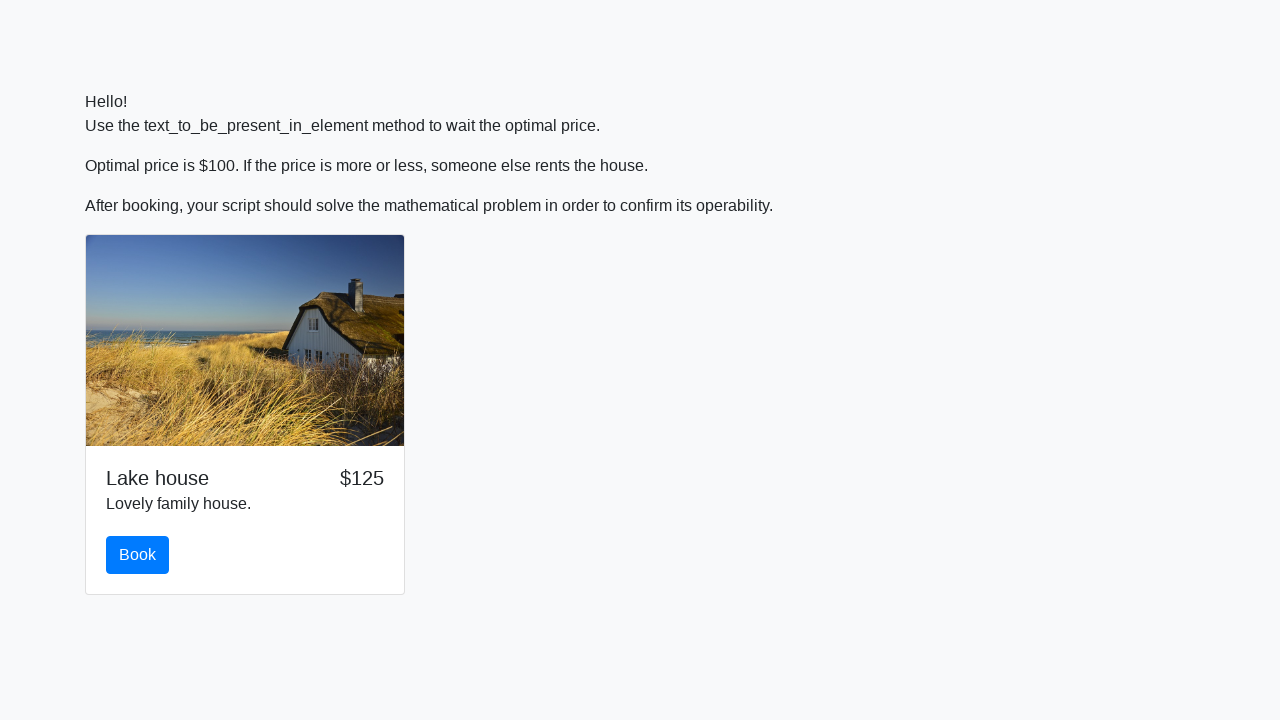

Waited for price to reach $100
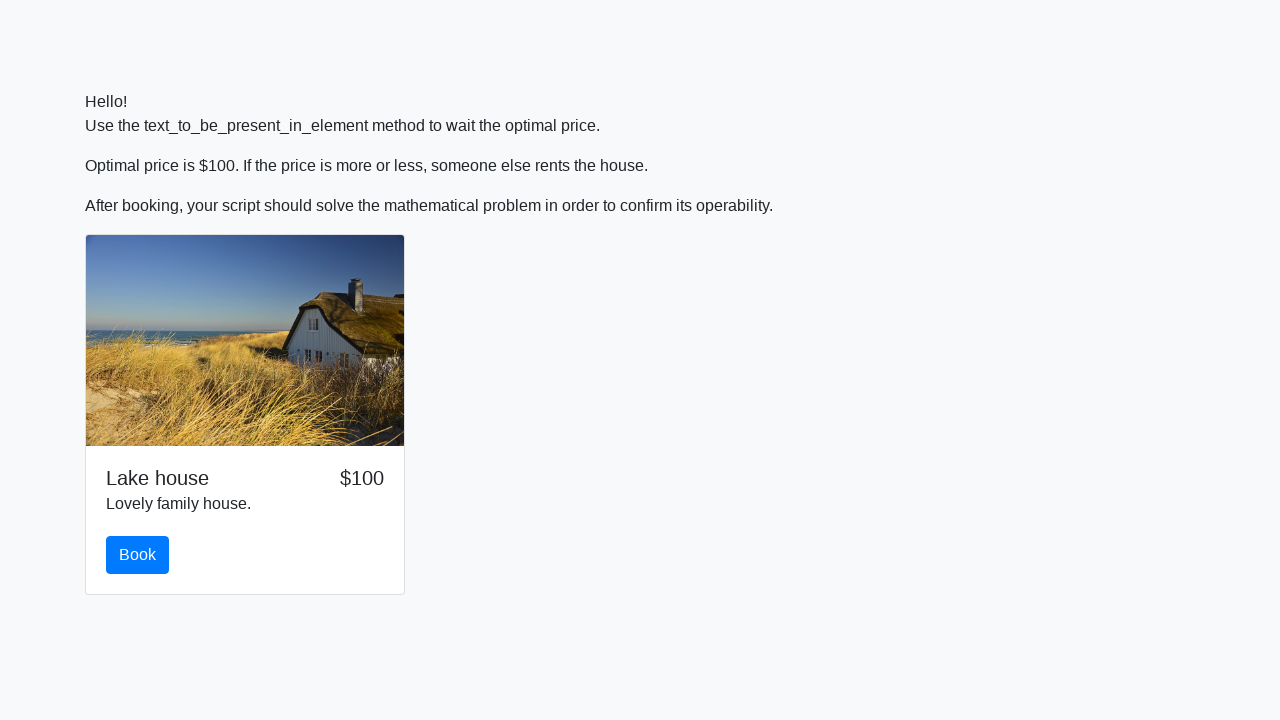

Clicked the book button at (138, 555) on #book
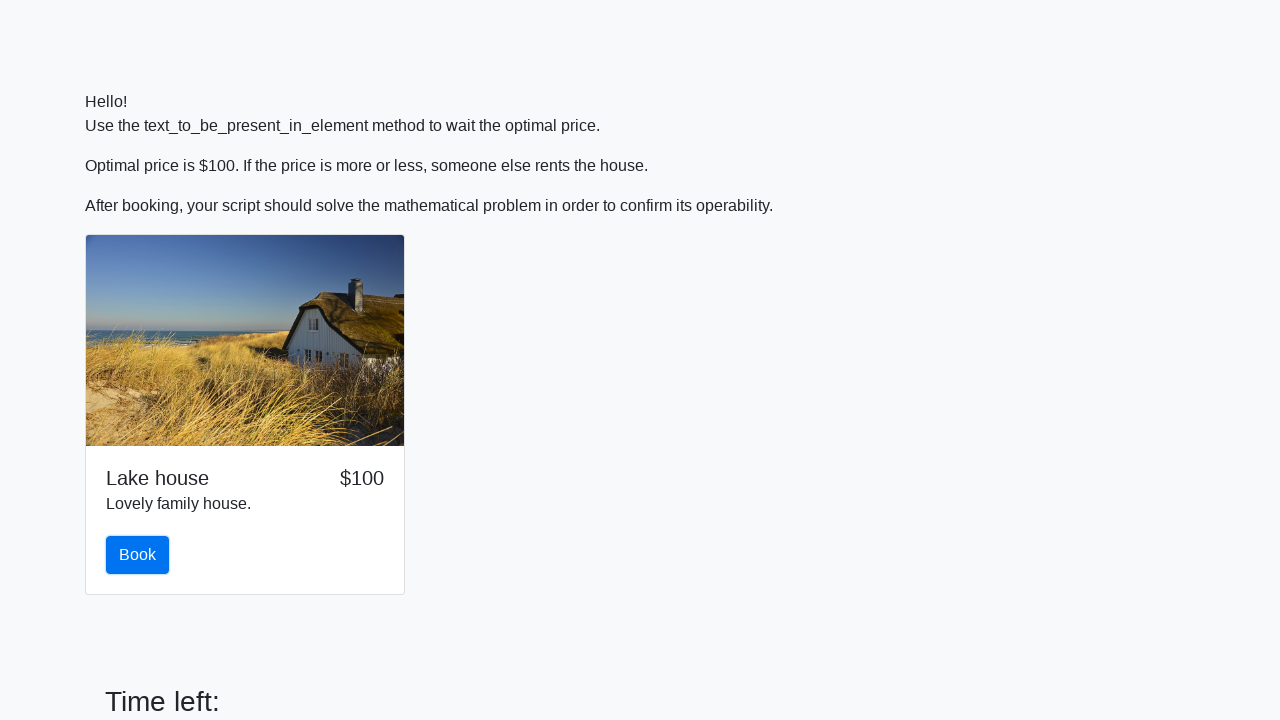

Retrieved input value for calculation: 372
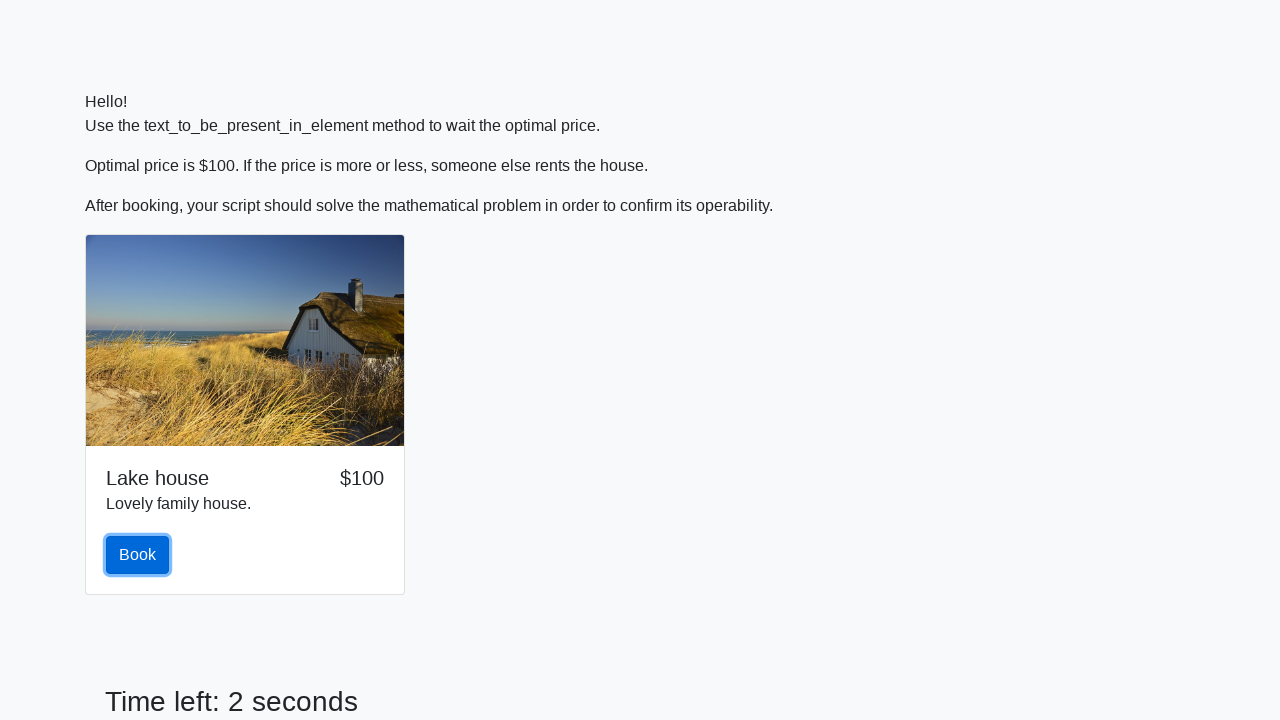

Calculated mathematical answer: 2.4455479446204533
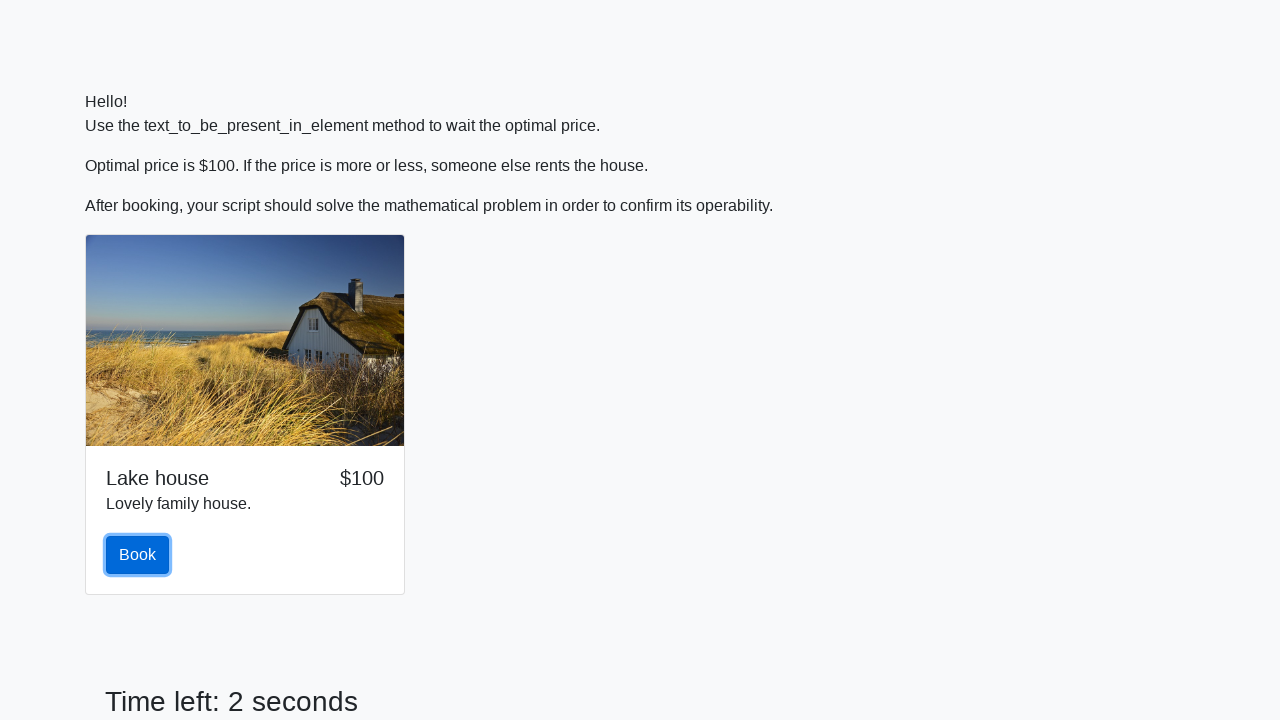

Filled answer field with calculated value: 2.4455479446204533 on #answer
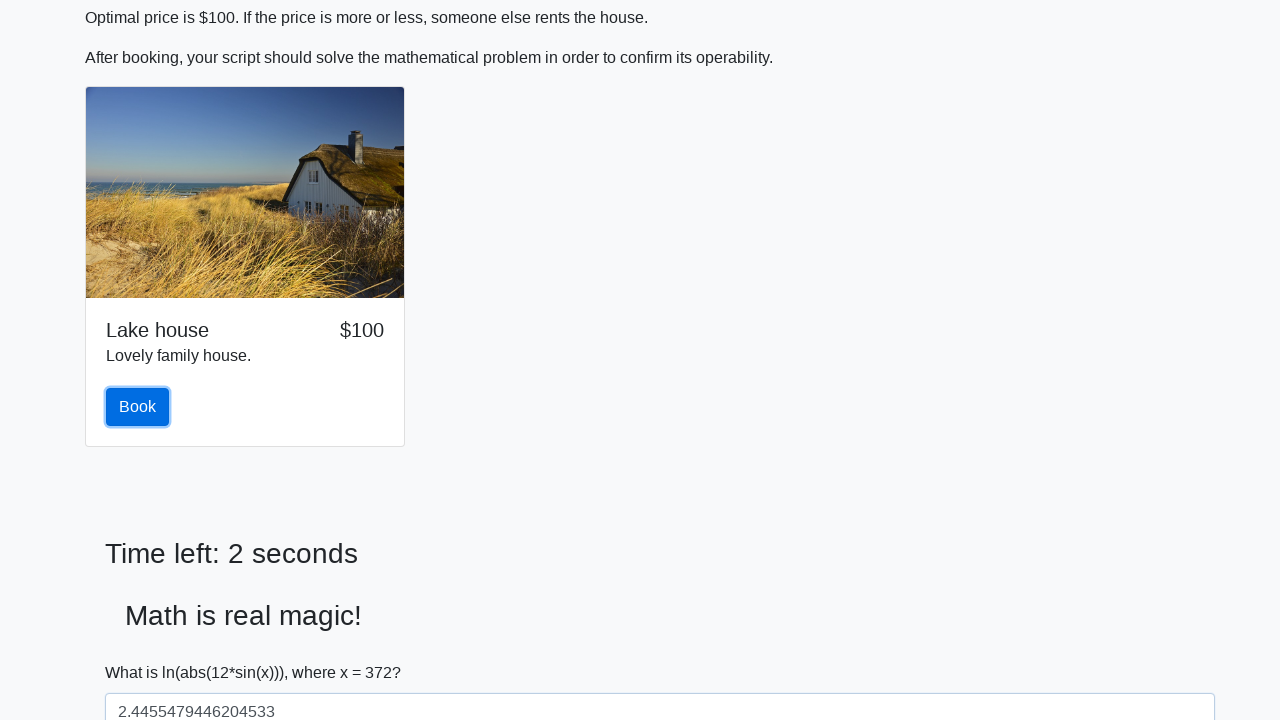

Clicked submit button to submit the form at (143, 651) on button[type='submit']
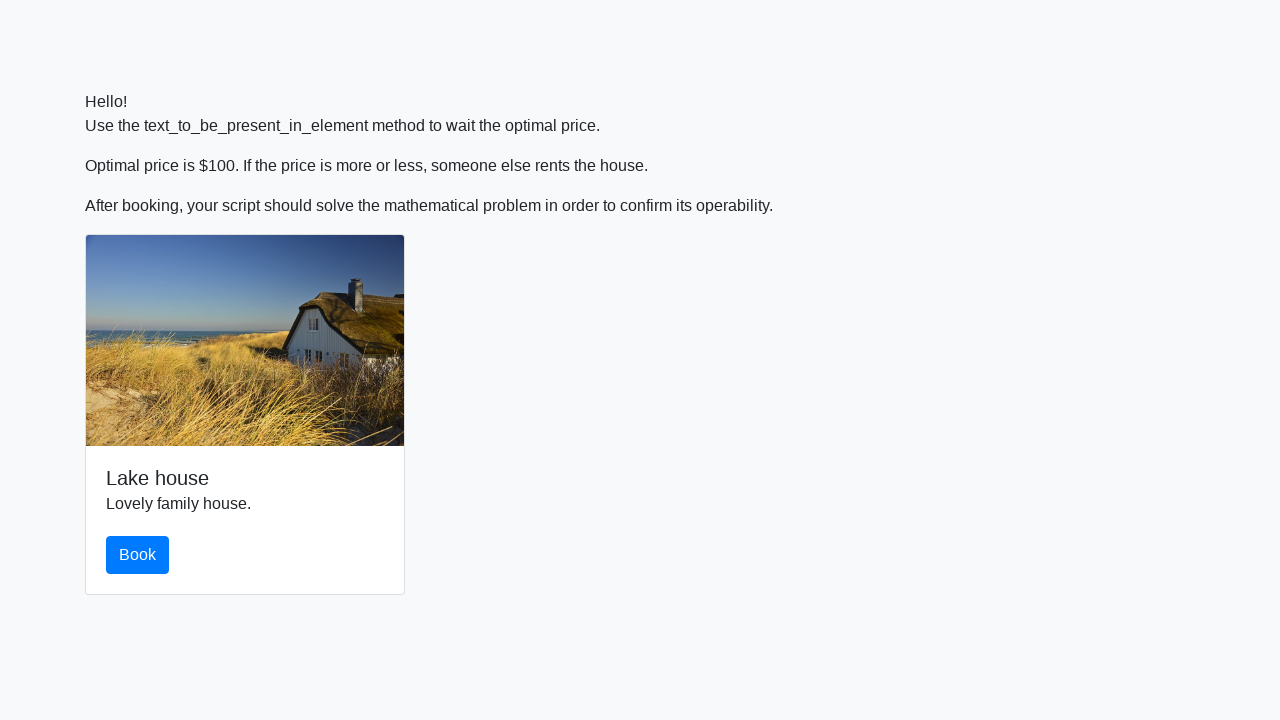

Set up handler to accept alert dialogs
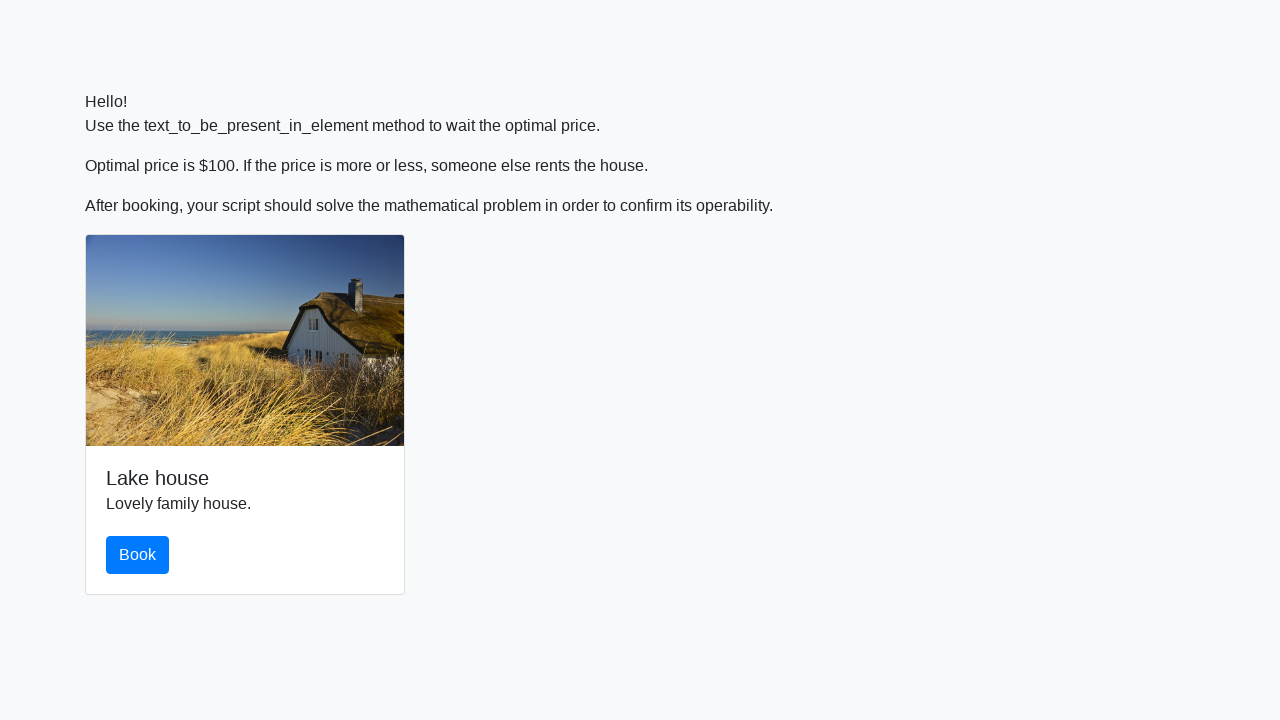

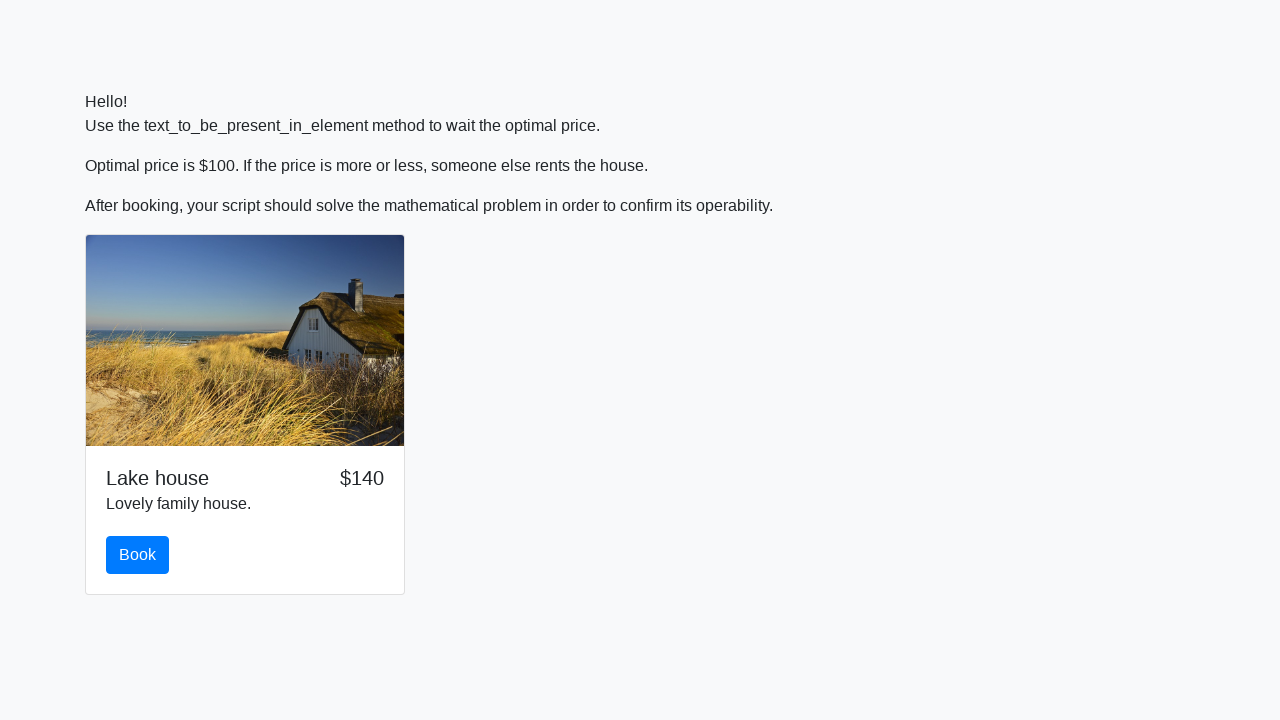